Tests that a todo item can be added, marked as completed, and then verified to appear correctly in the "Completed" filter view with the proper completed styling.

Starting URL: https://demo.playwright.dev/todomvc/#/

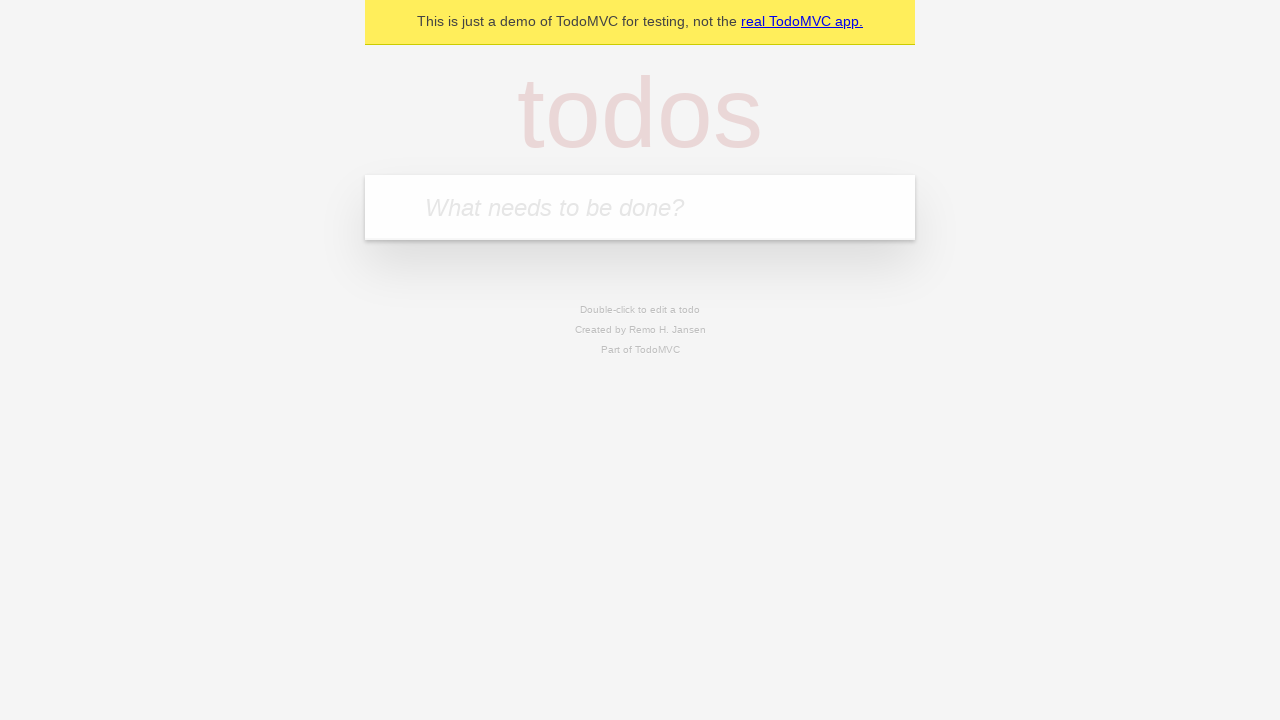

Waited for new todo input field to be ready
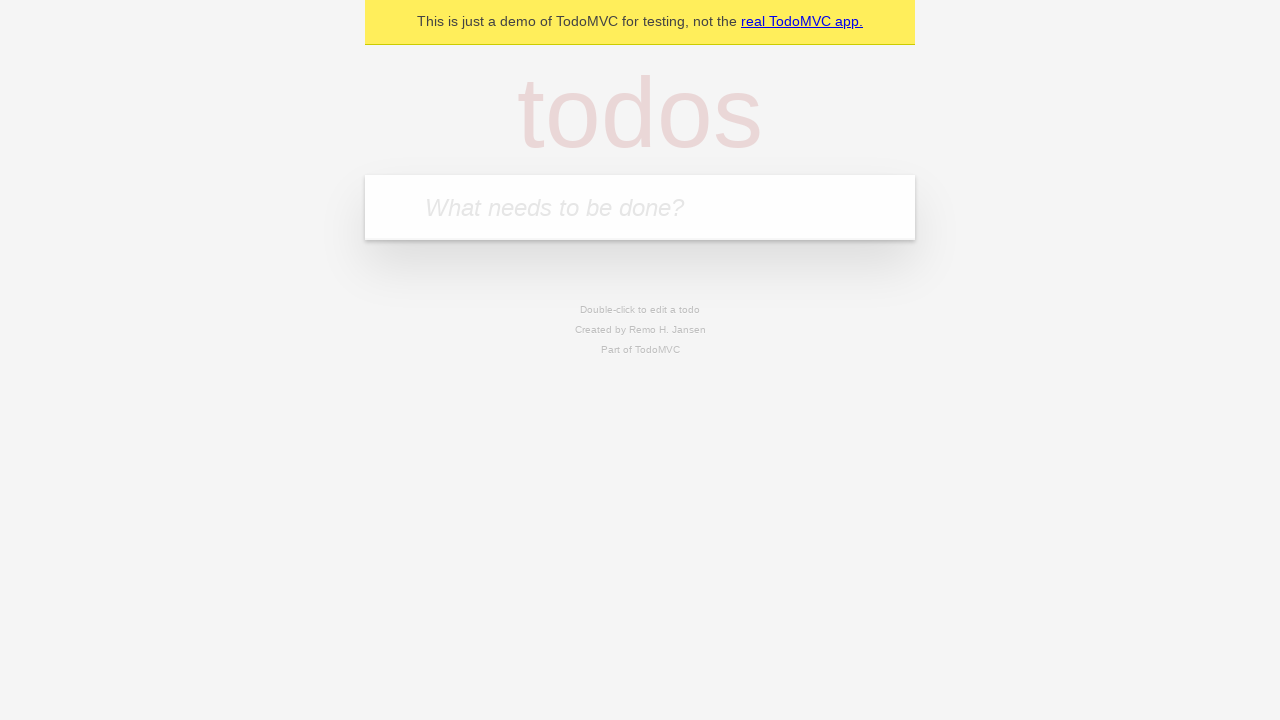

Filled new todo input field with 'item mark complete' on input.new-todo
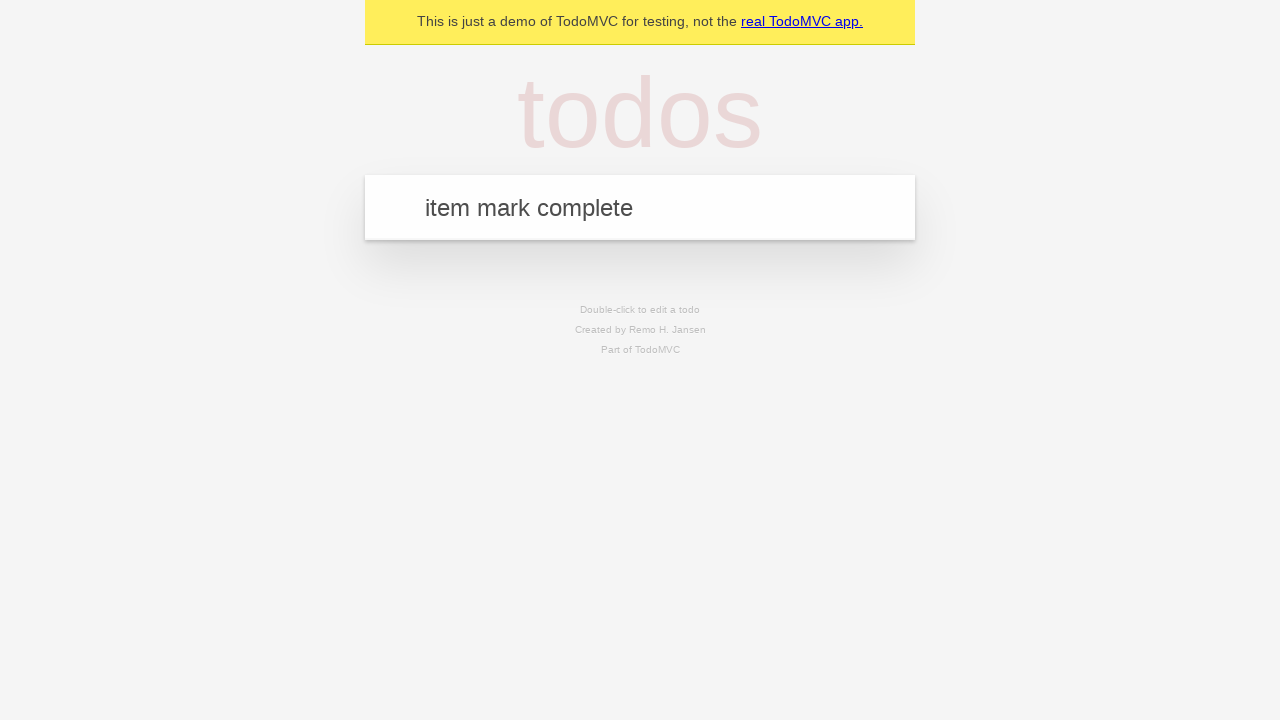

Pressed Enter to submit the new todo item on input.new-todo
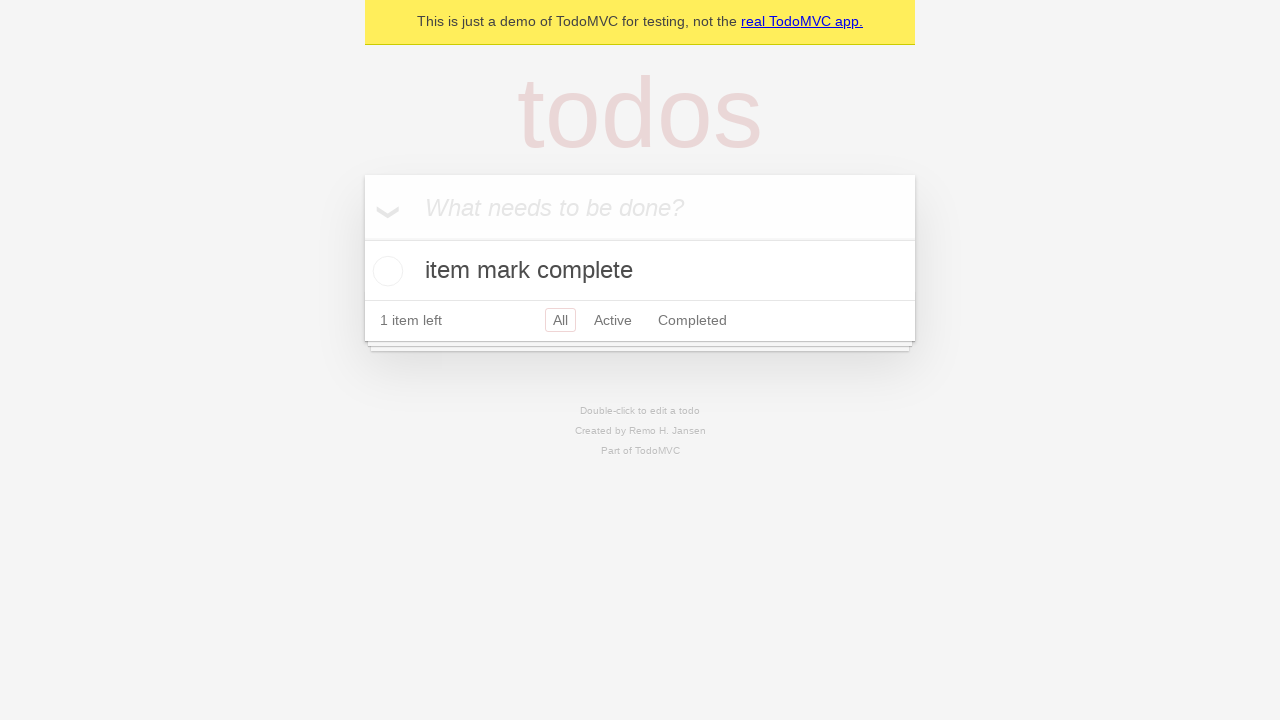

Marked the todo item as completed by checking the toggle checkbox at (385, 271) on ul.todo-list li .toggle
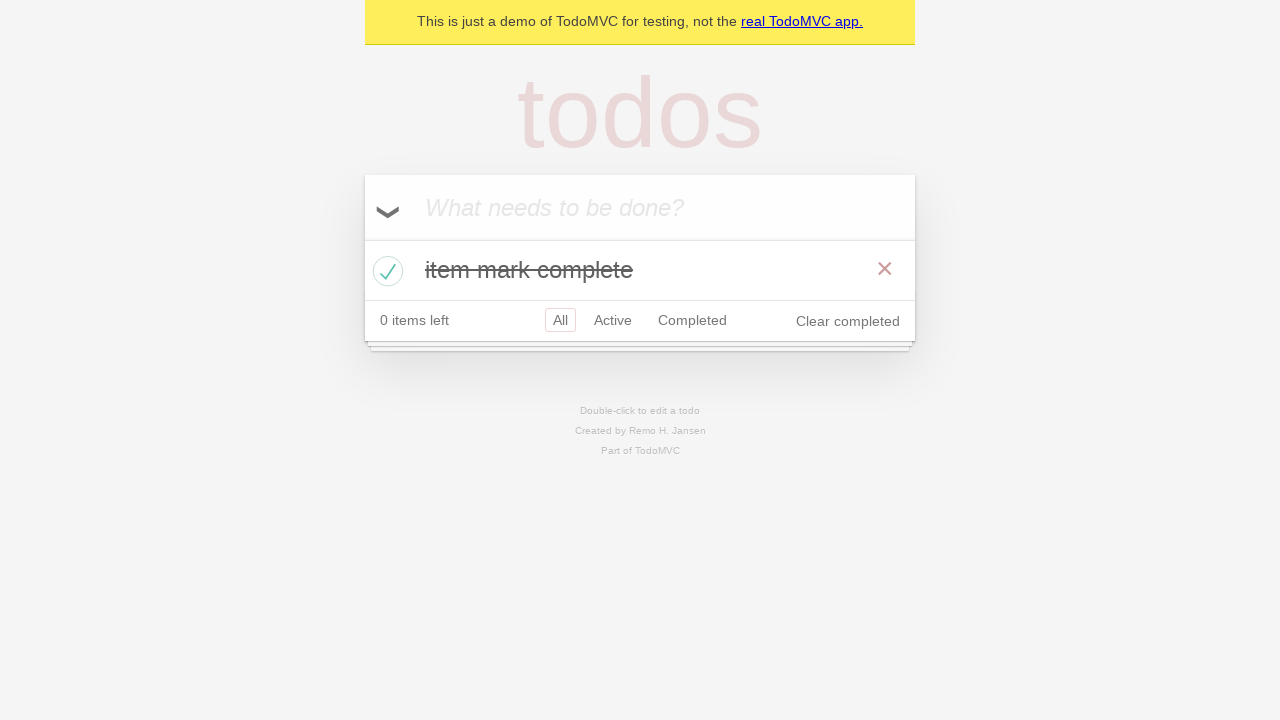

Clicked on the 'Completed' filter view at (692, 320) on ul.filters li >> nth=2
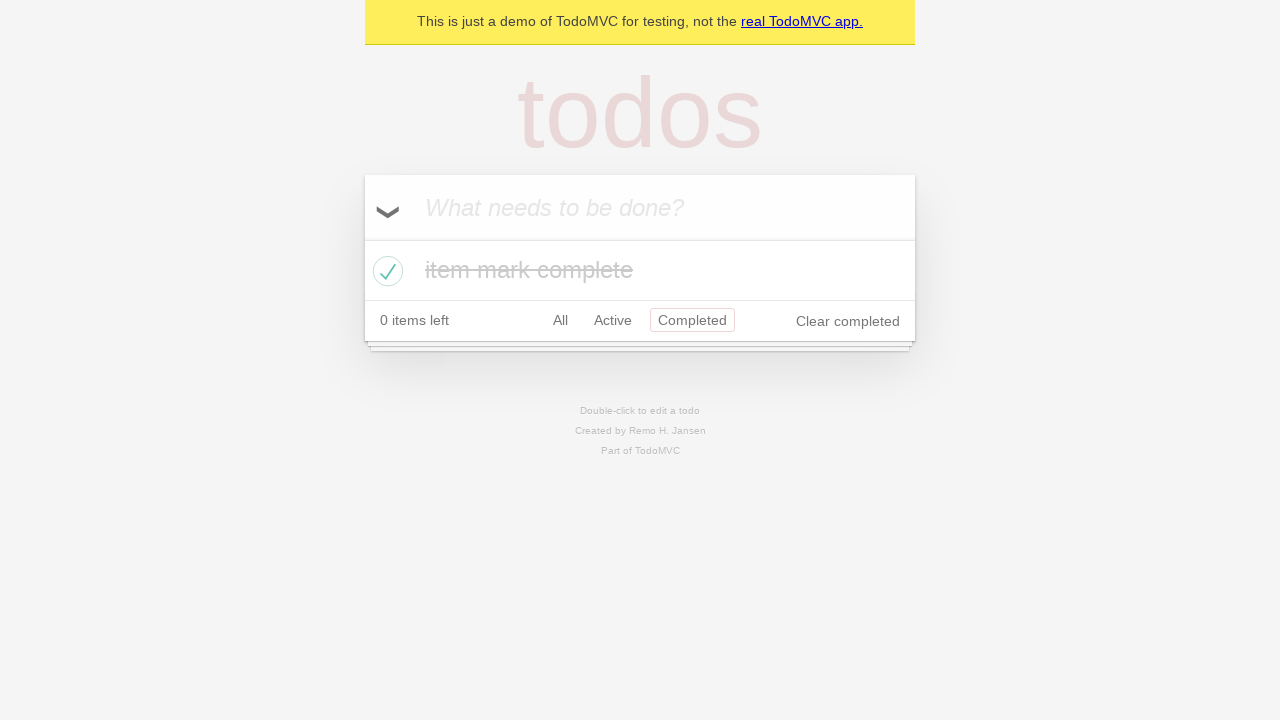

Waited for completed todo items to be visible in the filtered view
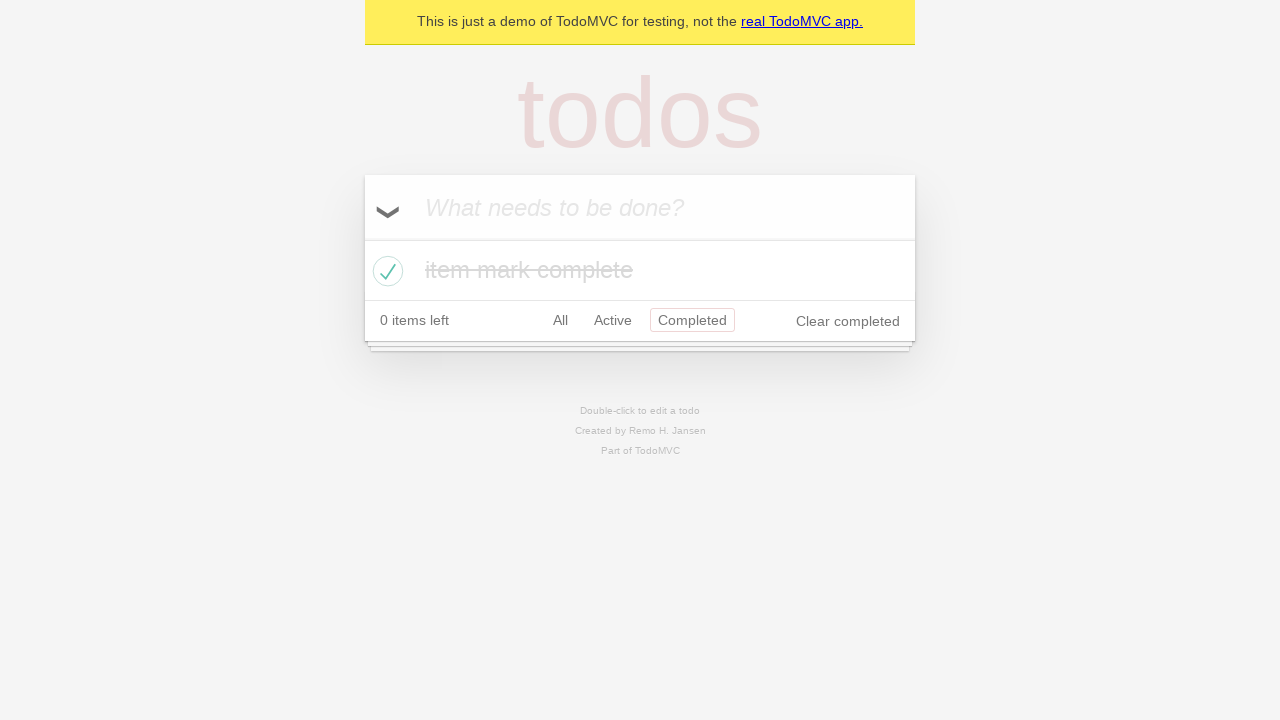

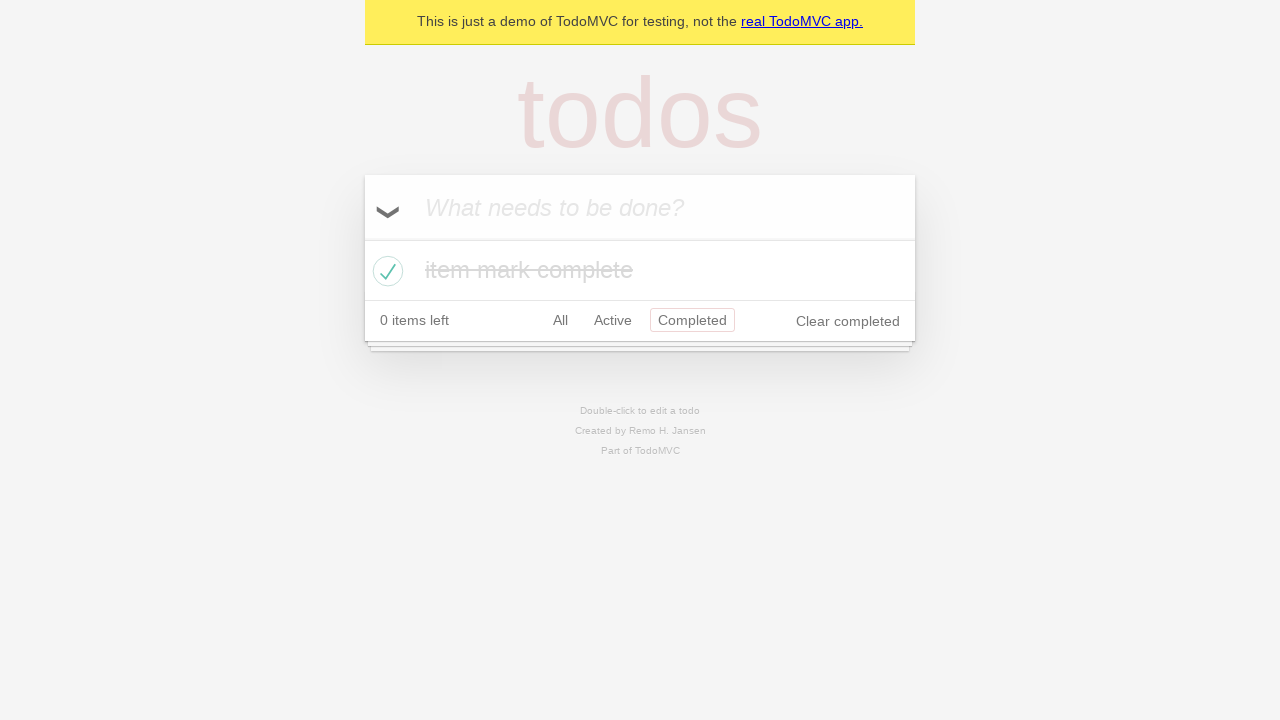